Tests browser alert handling by triggering alerts and interacting with them using accept and dismiss actions

Starting URL: https://rahulshettyacademy.com/AutomationPractice/

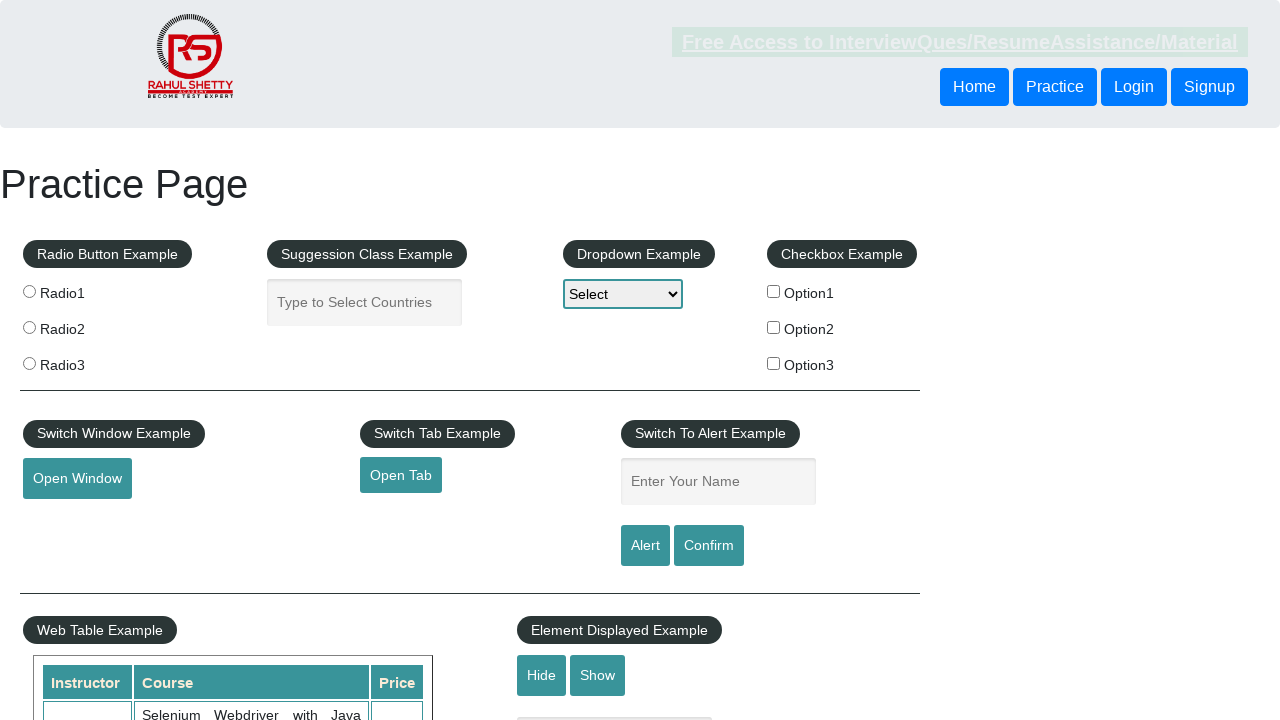

Filled name field with 'Rahul' on #name
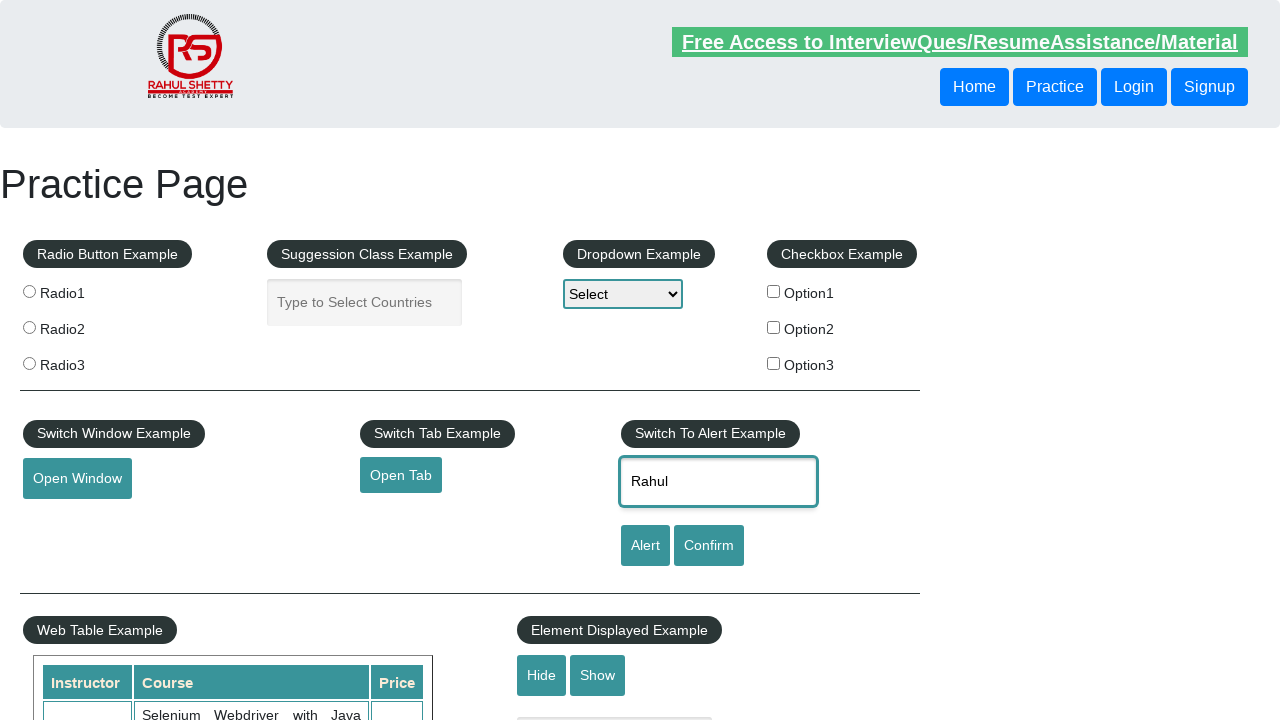

Clicked alert button to trigger first alert at (645, 546) on xpath=//input[@class='btn-style']
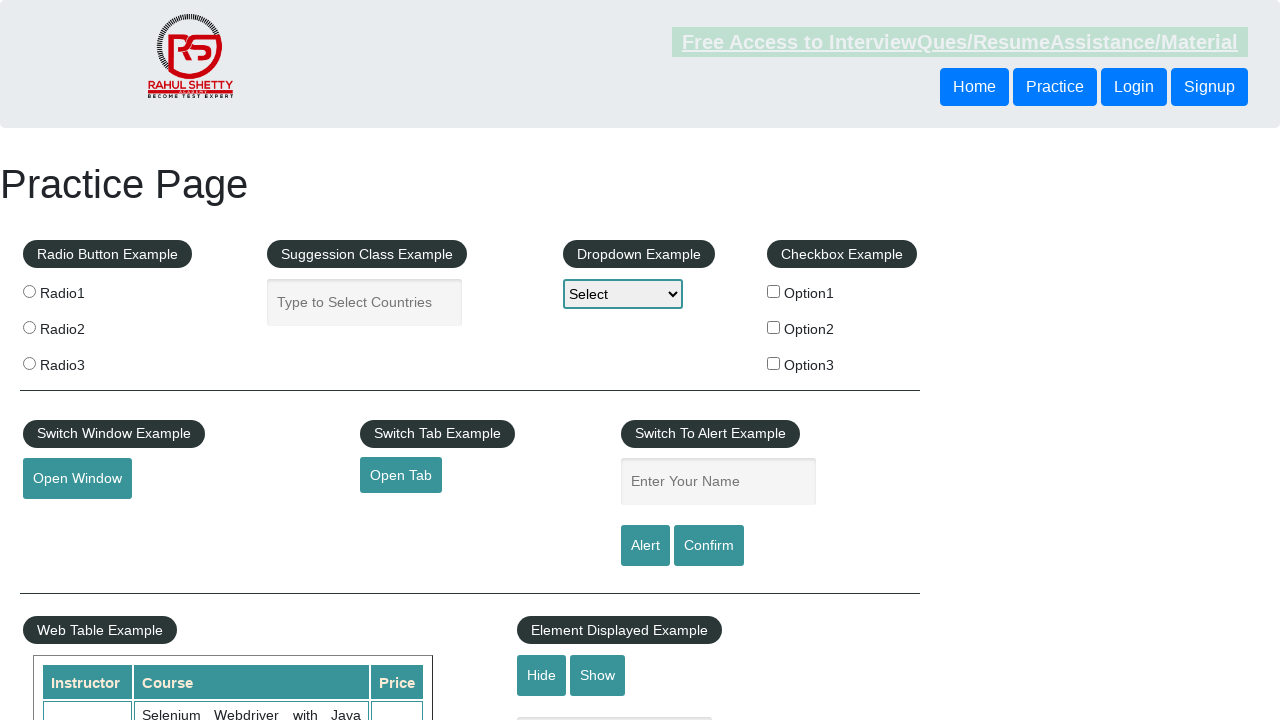

Set up dialog handler to accept first alert
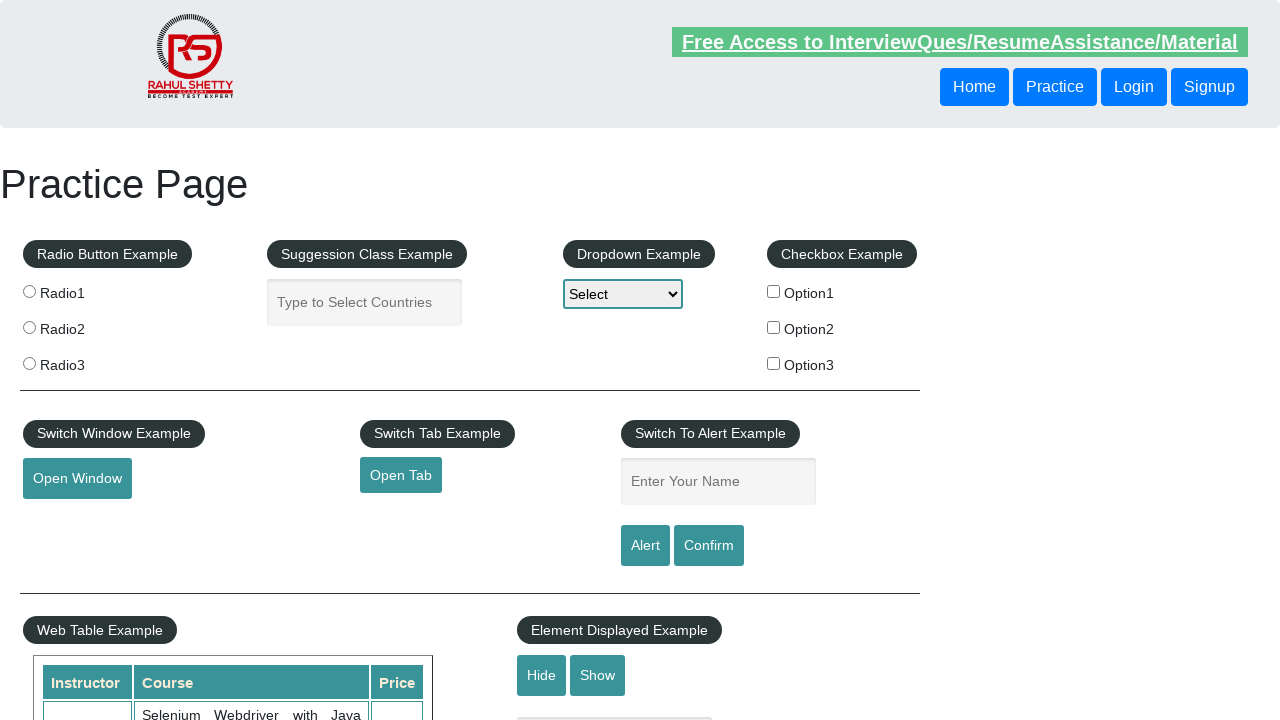

Clicked confirm button to trigger second alert at (709, 546) on #confirmbtn
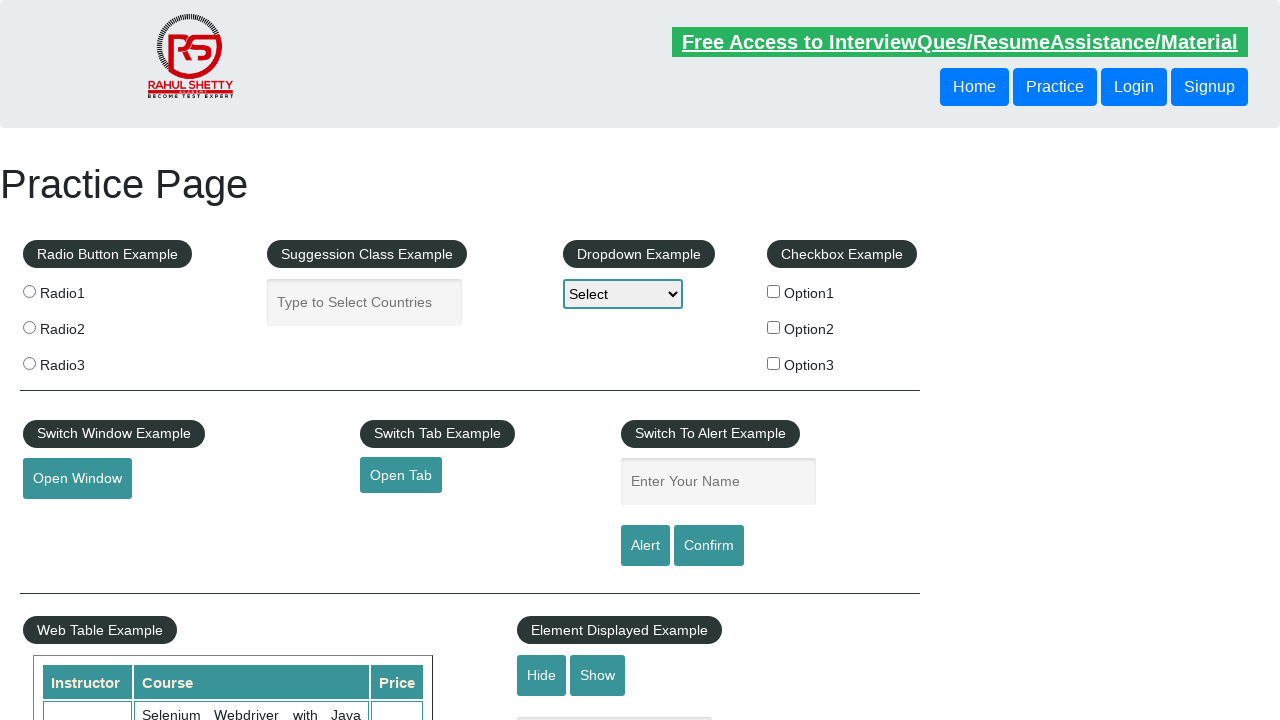

Set up dialog handler to dismiss second alert
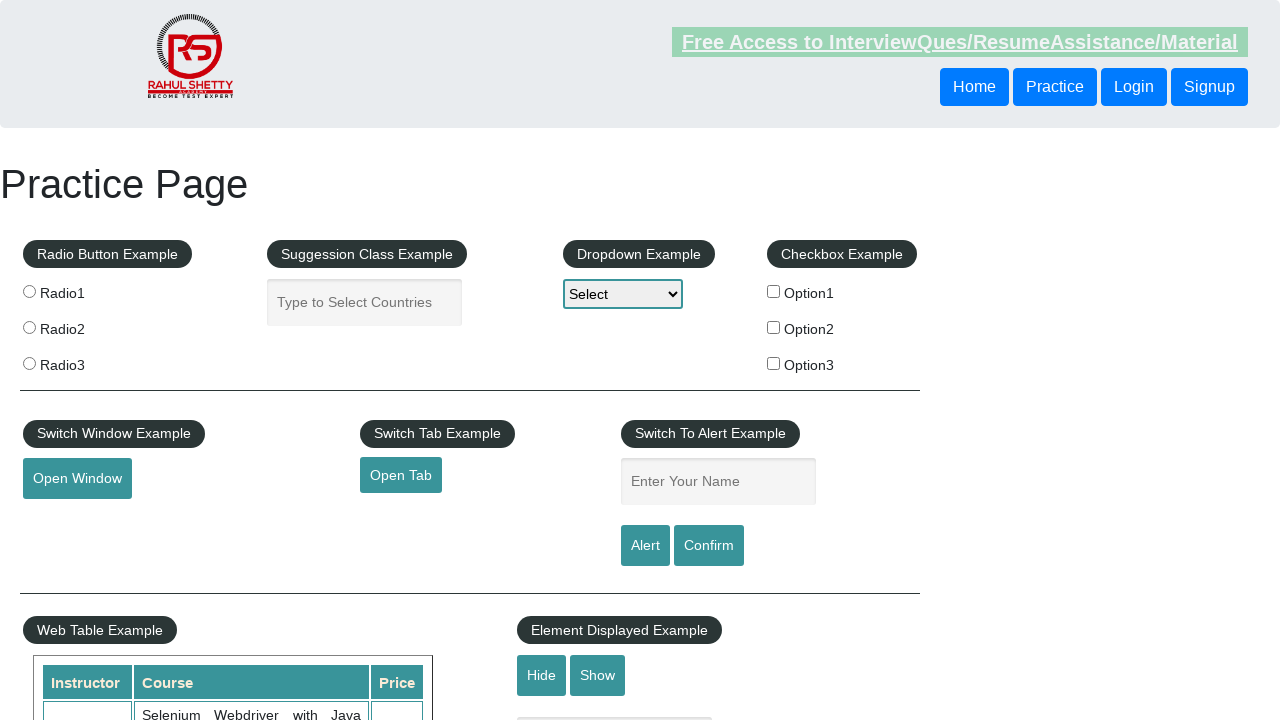

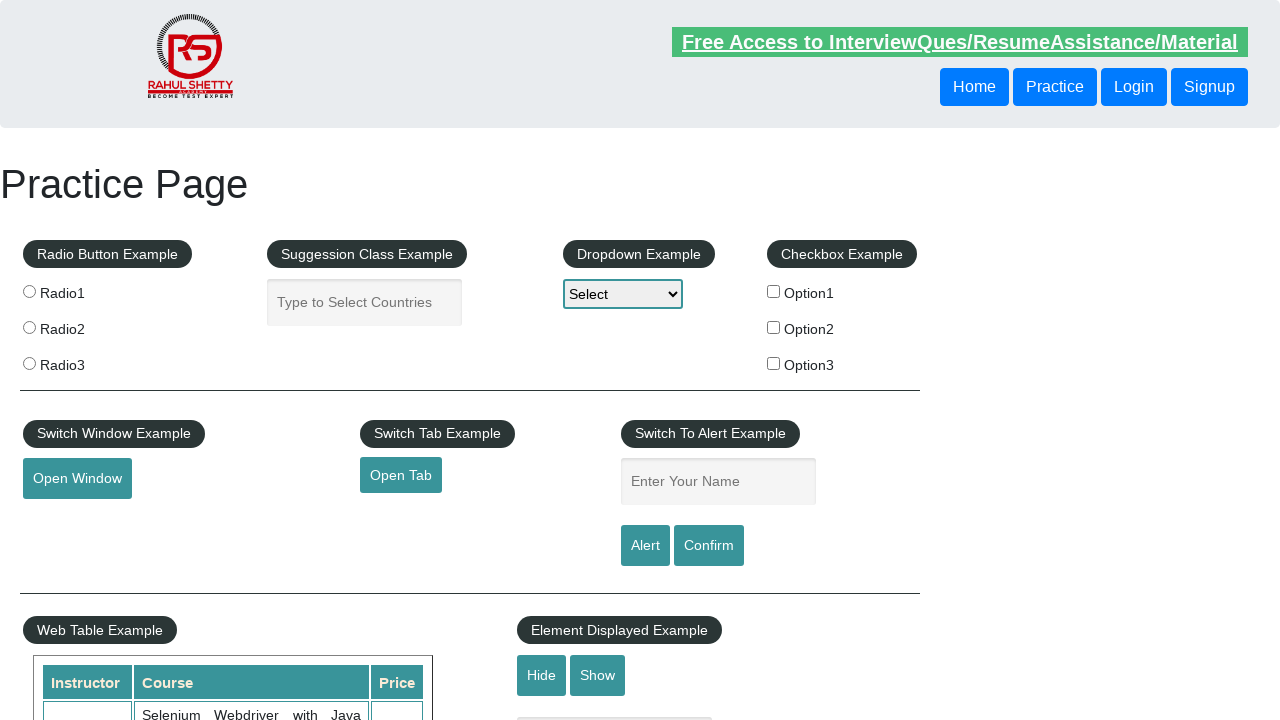